Navigates to the Jawa Motorcycles website and maximizes the browser window to verify the site loads correctly.

Starting URL: https://www.jawamotorcycles.com/

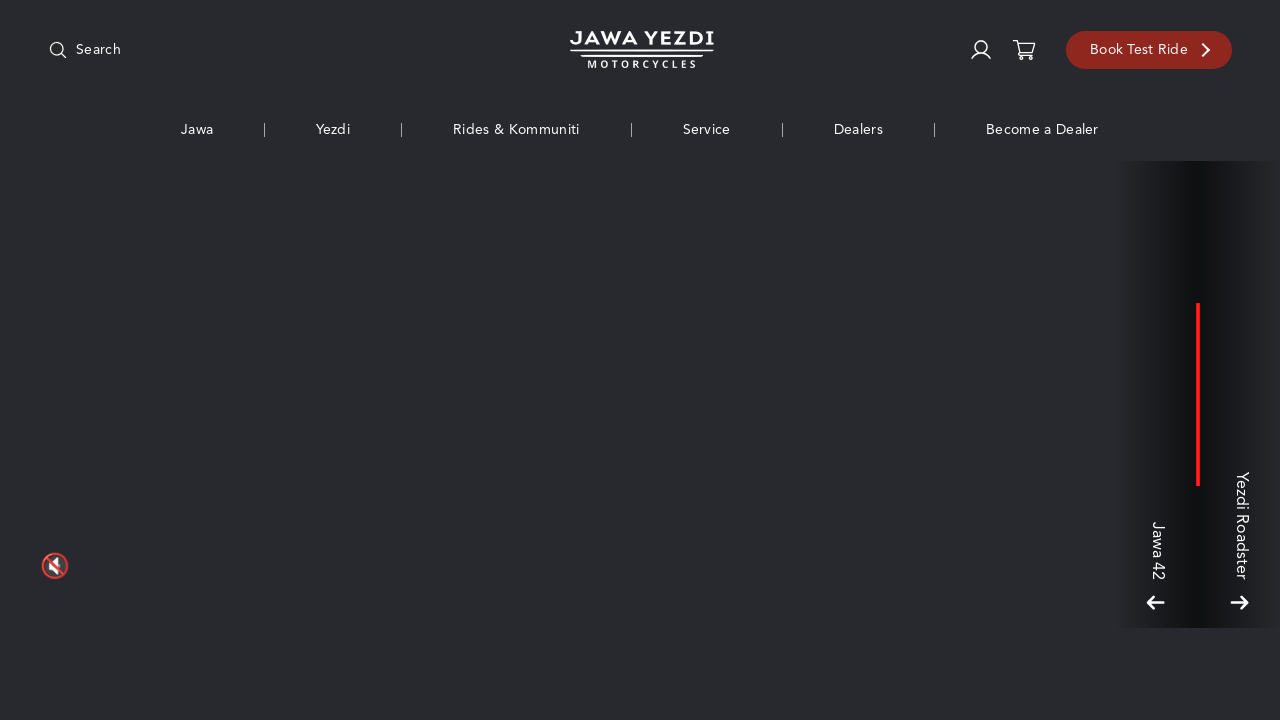

Waited for page to reach domcontentloaded state
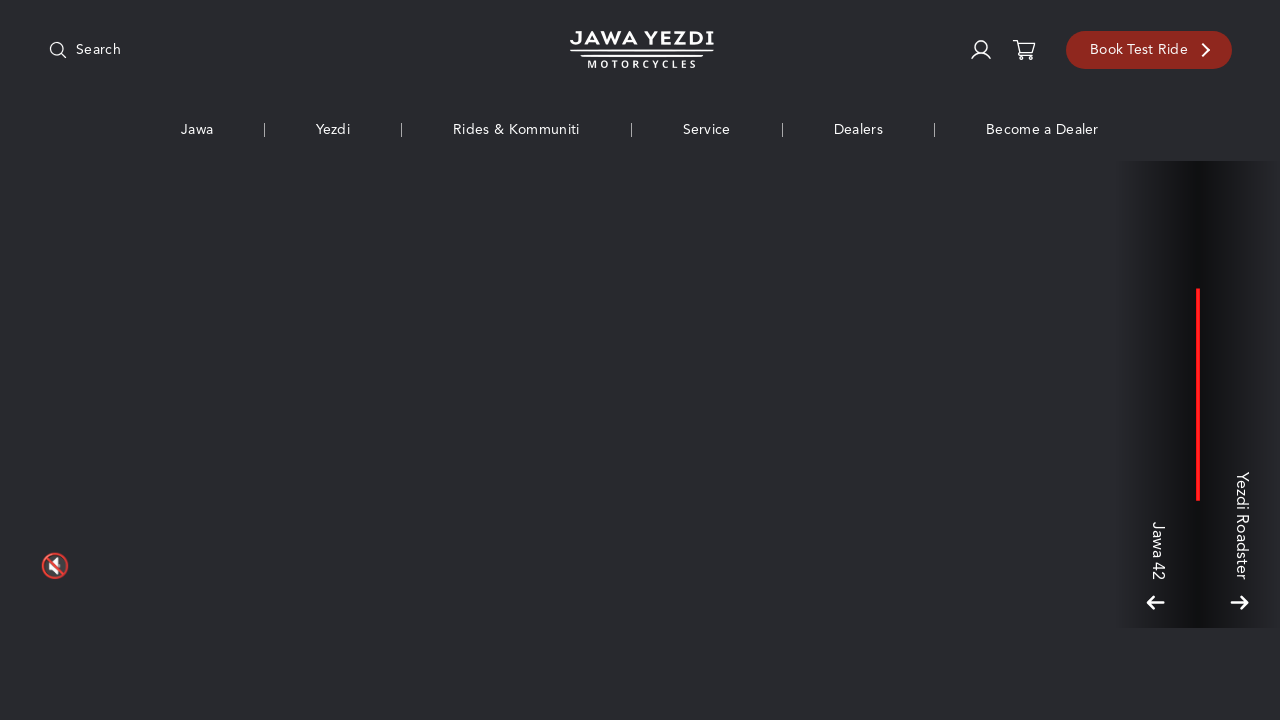

Verified body element is present on Jawa Motorcycles website
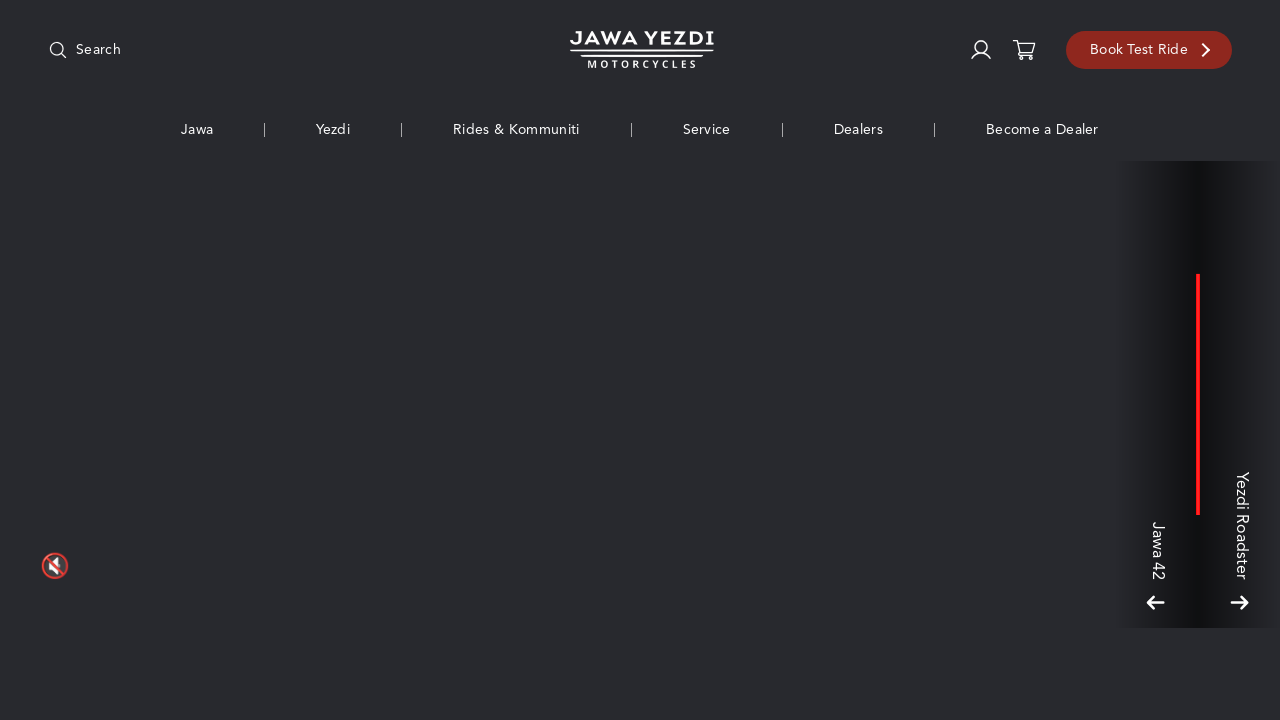

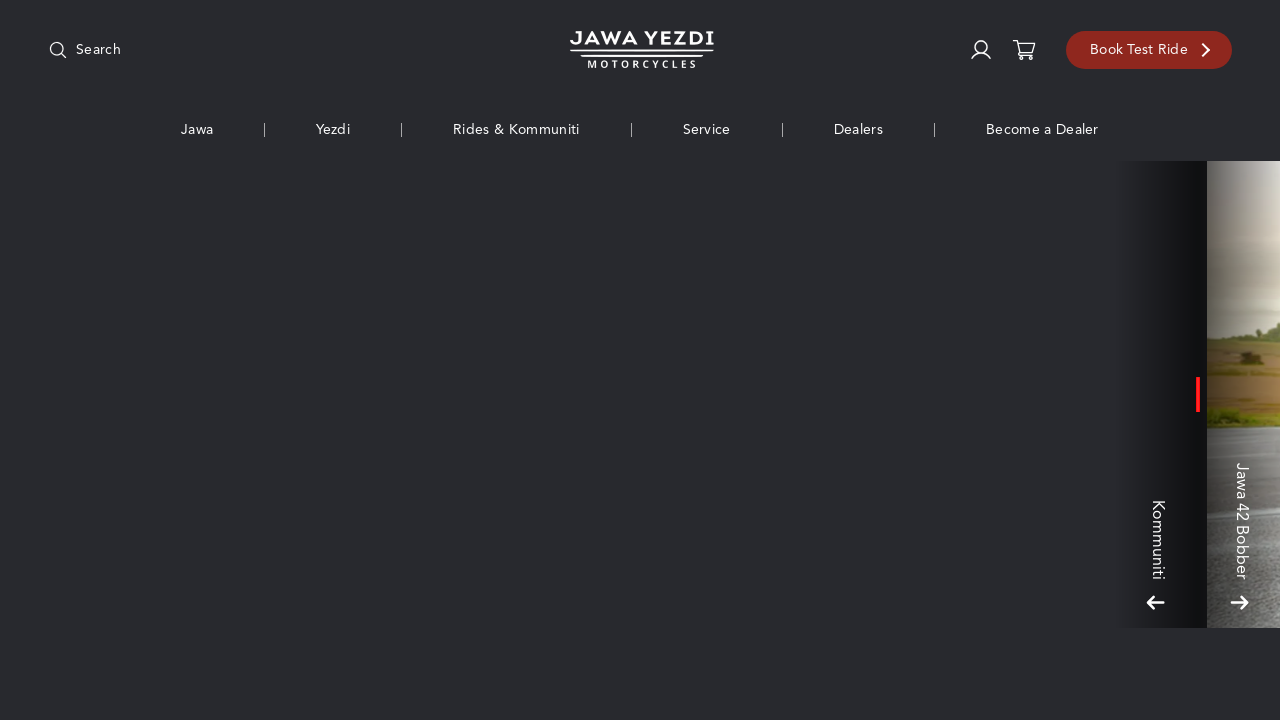